Tests scrolling functionality by navigating to a page and scrolling down to the bottom of the page using JavaScript execution

Starting URL: https://www.automationtestinginsider.com/2019/08/textarea-textarea-element-defines-multi.html

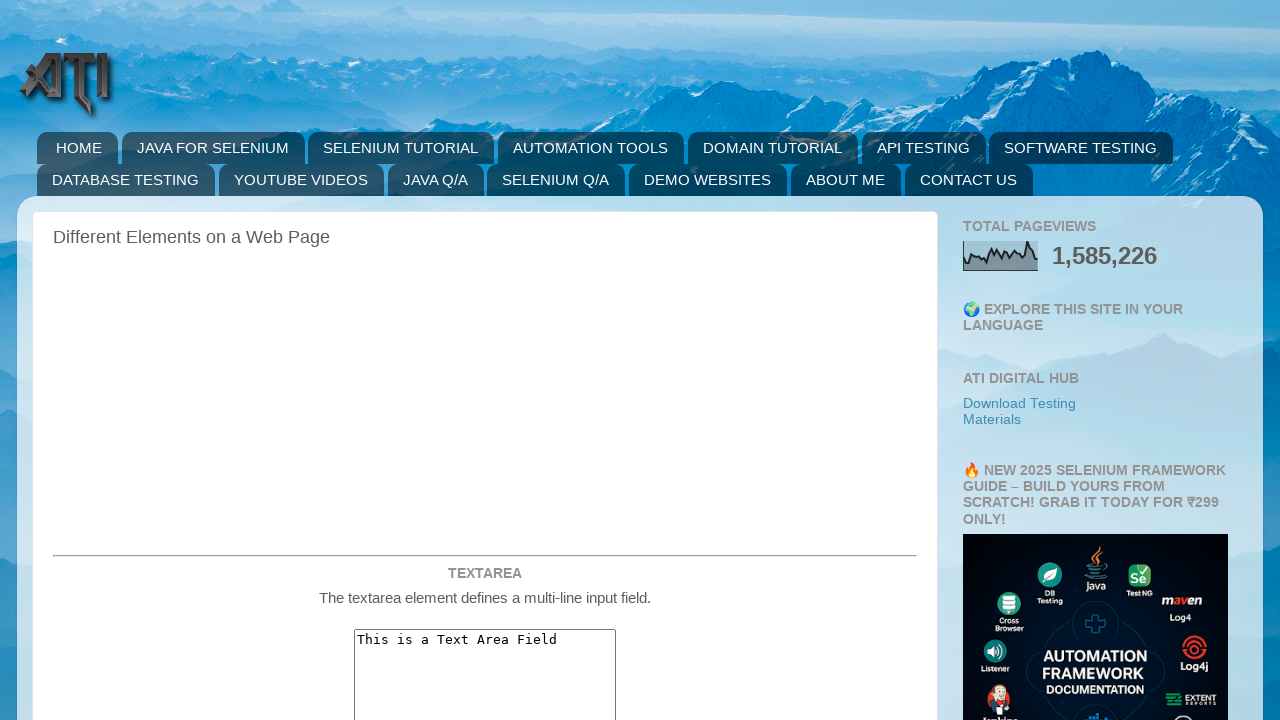

Page loaded - DOM content ready
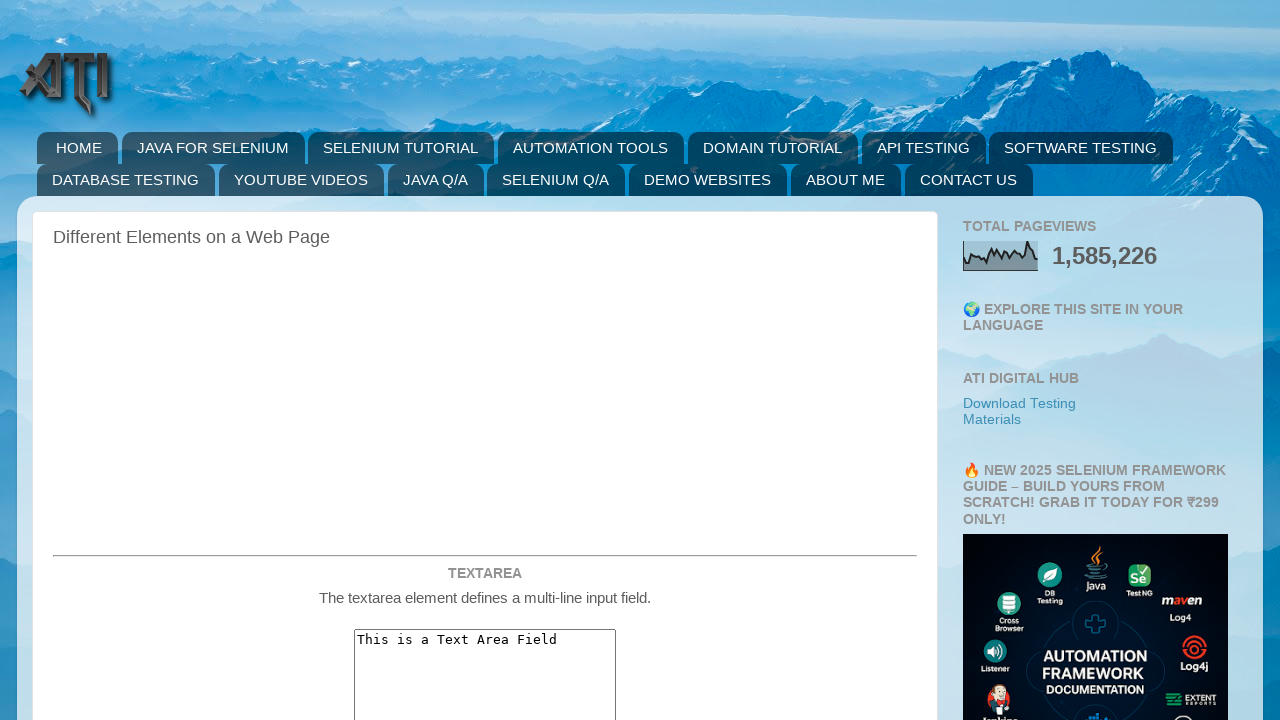

Scrolled to bottom of page using JavaScript
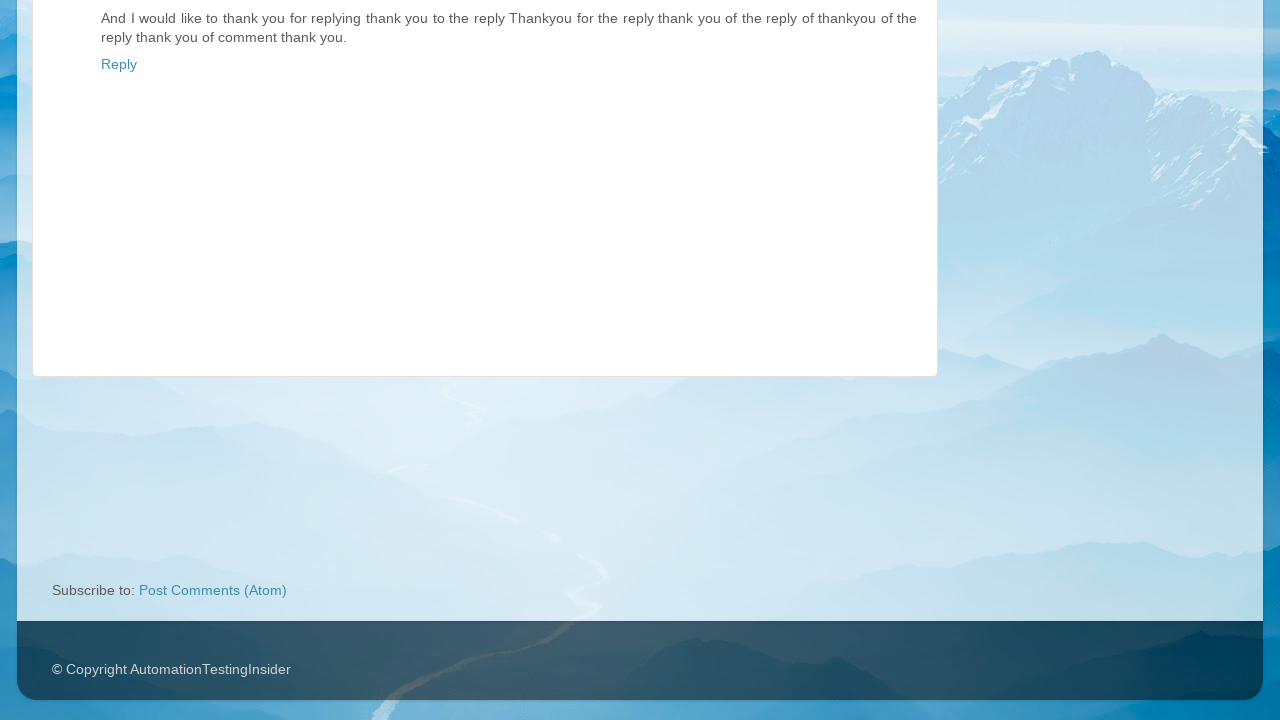

Waited 1 second to observe scroll effect
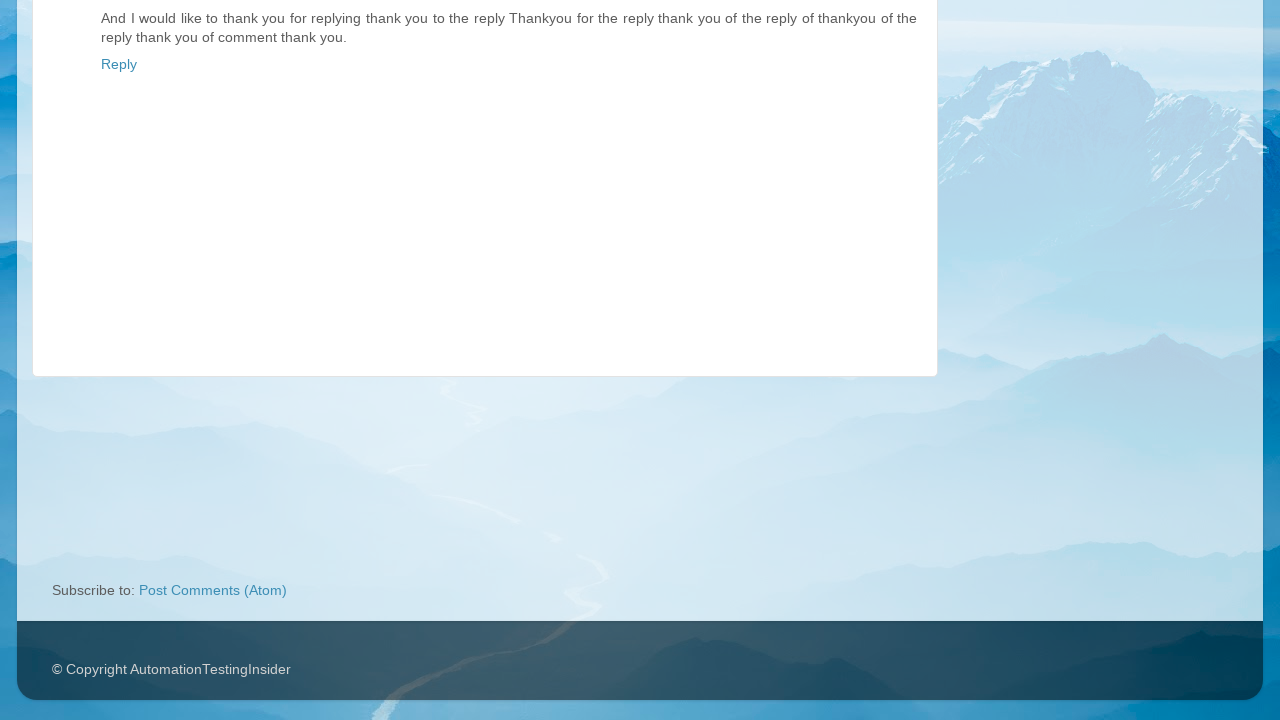

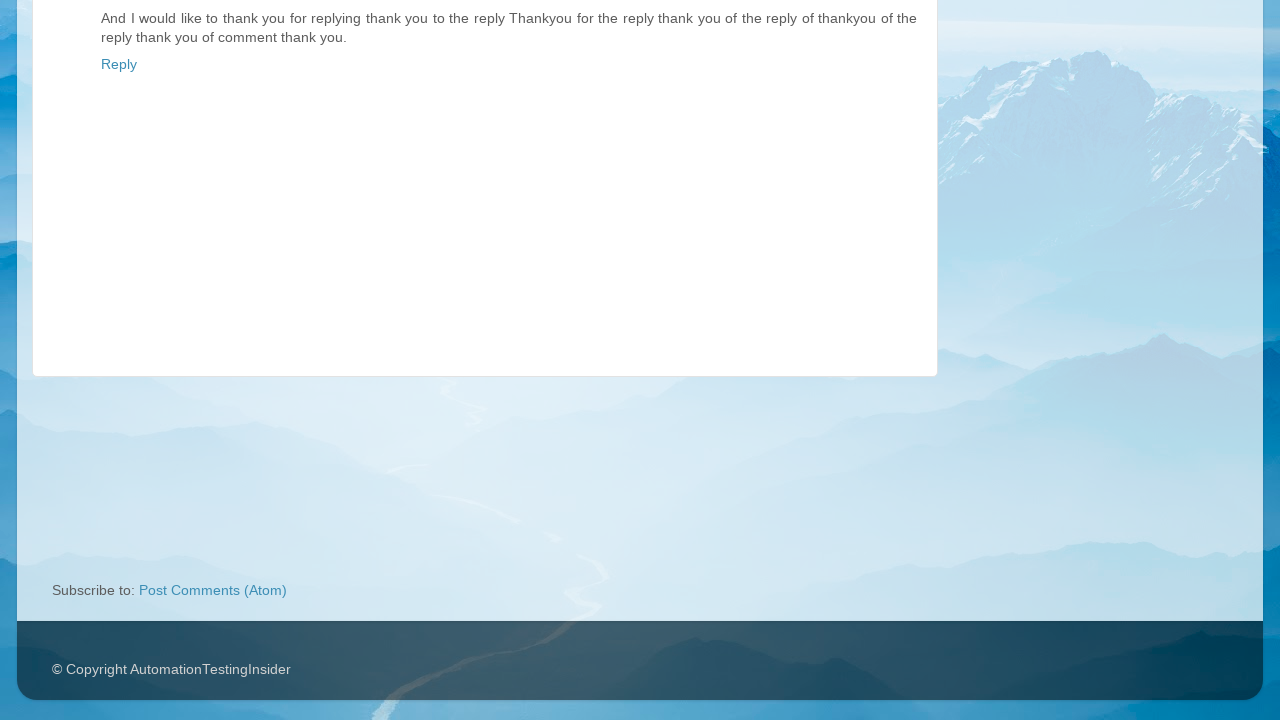